Navigates to an e-commerce site, clicks on Top Deals link to open offers page in new tab, switches to the new tab and searches for a product

Starting URL: https://rahulshettyacademy.com/seleniumPractise/#/

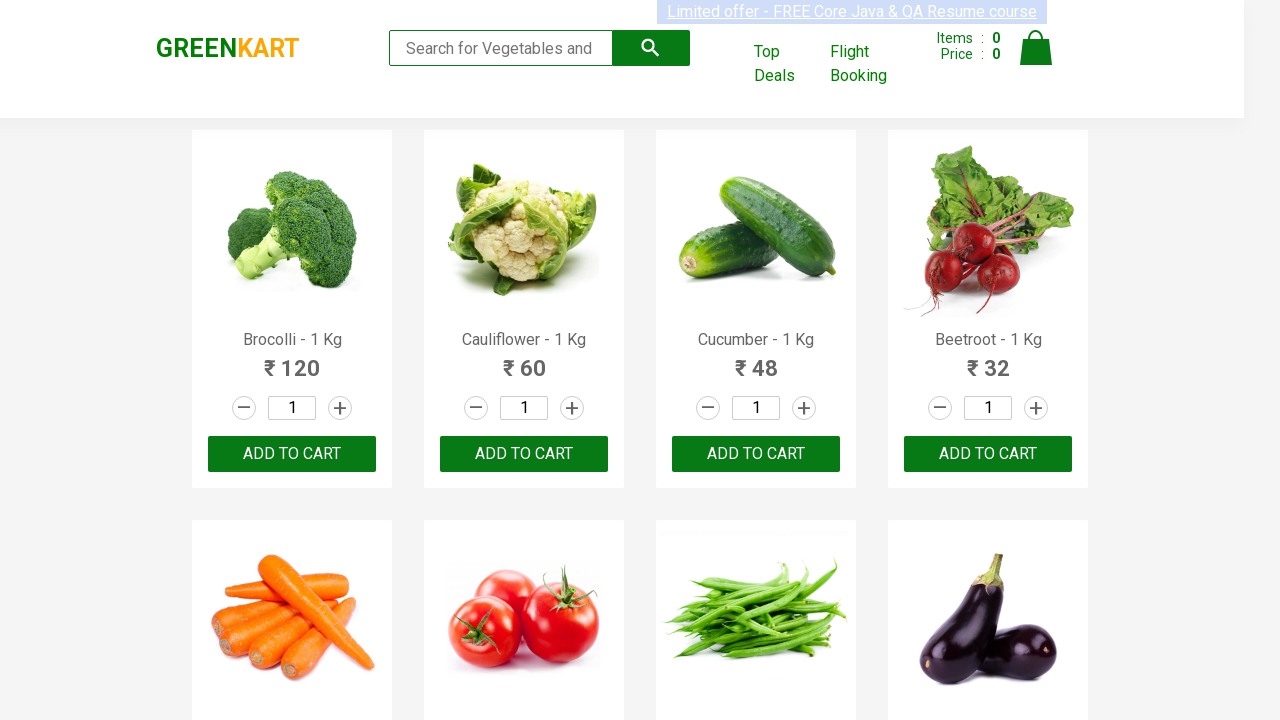

Clicked Top Deals link to open offers page in new tab at (787, 64) on a[href='#/offers']
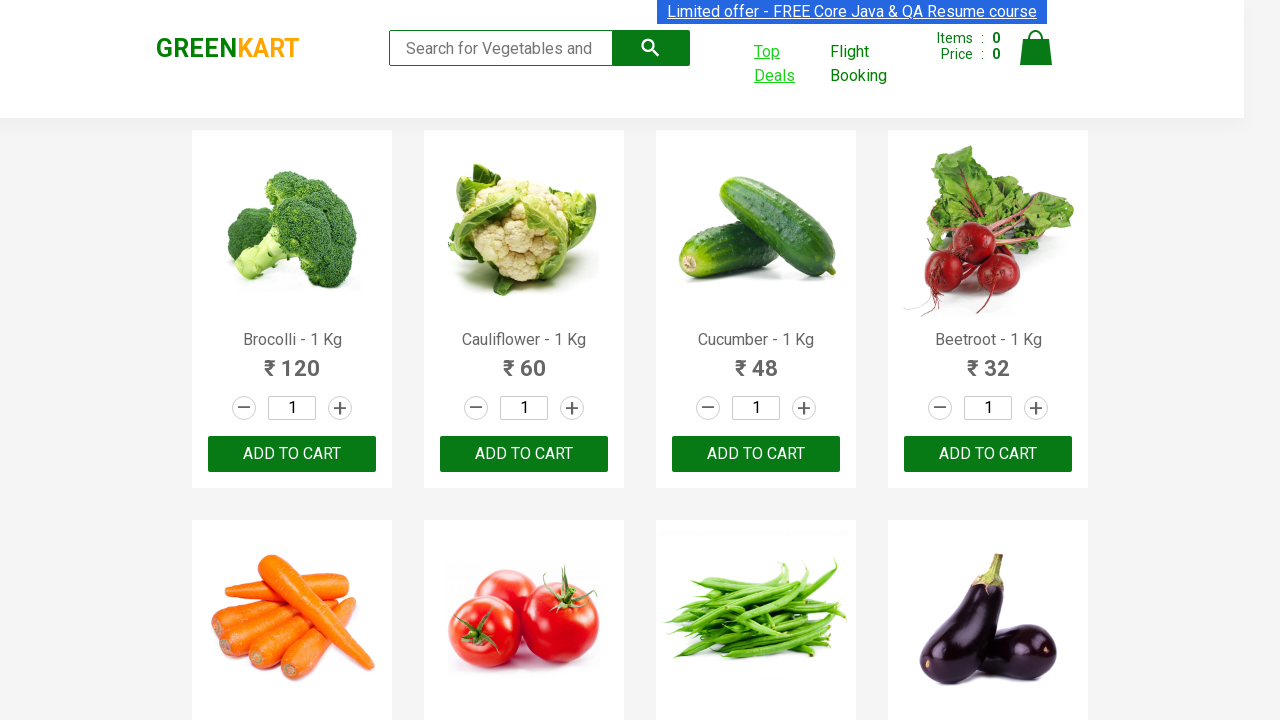

Switched to new tab and waited for page to load
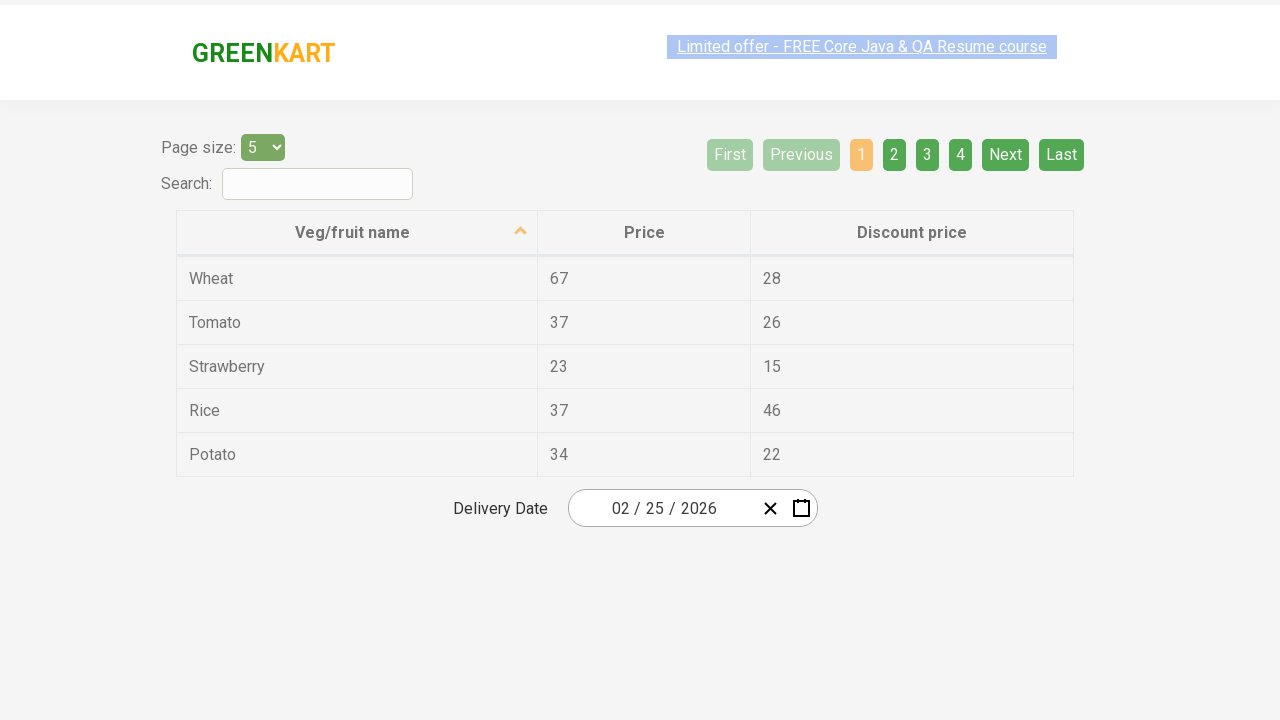

Filled search field with 'Tomato' on input#search-field
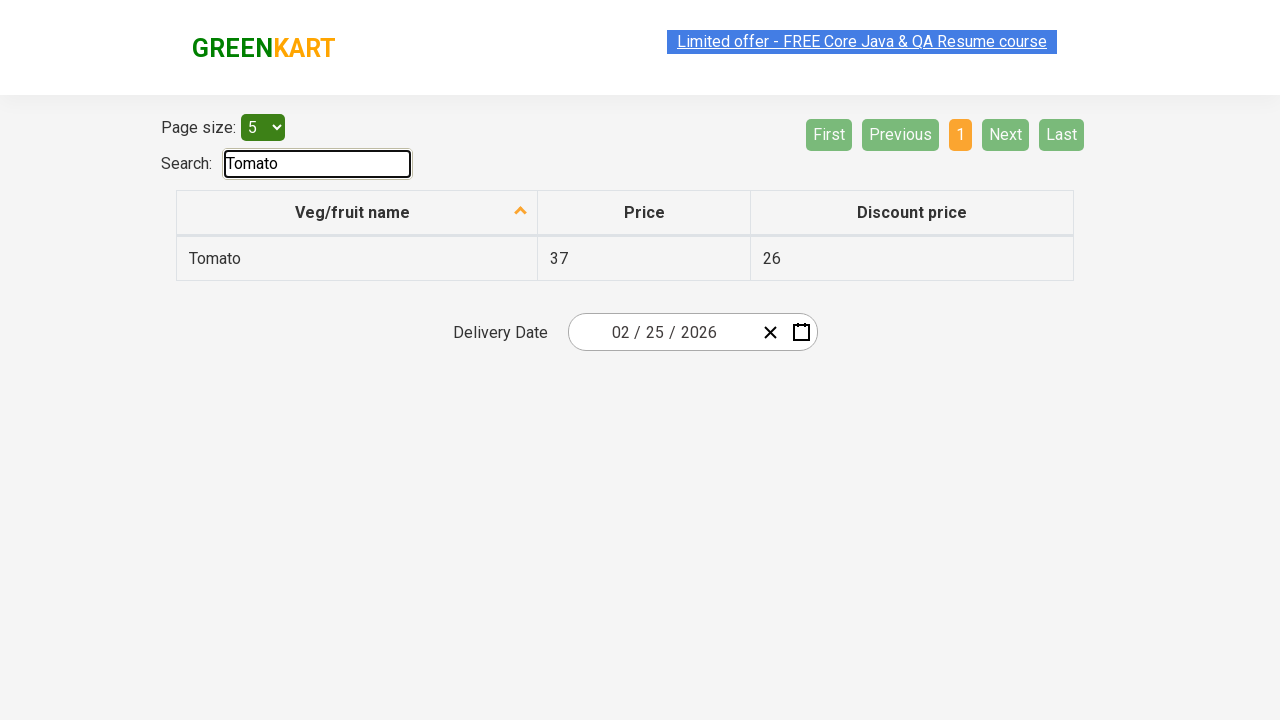

Search results table loaded with product data
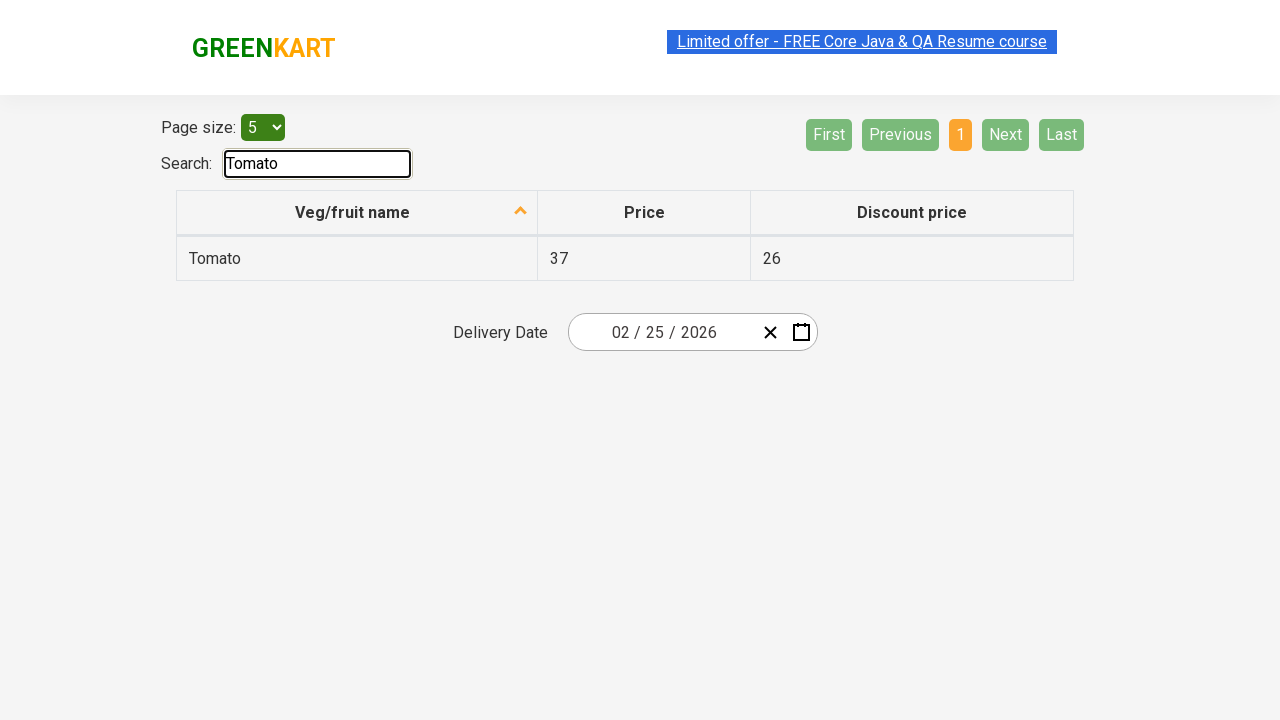

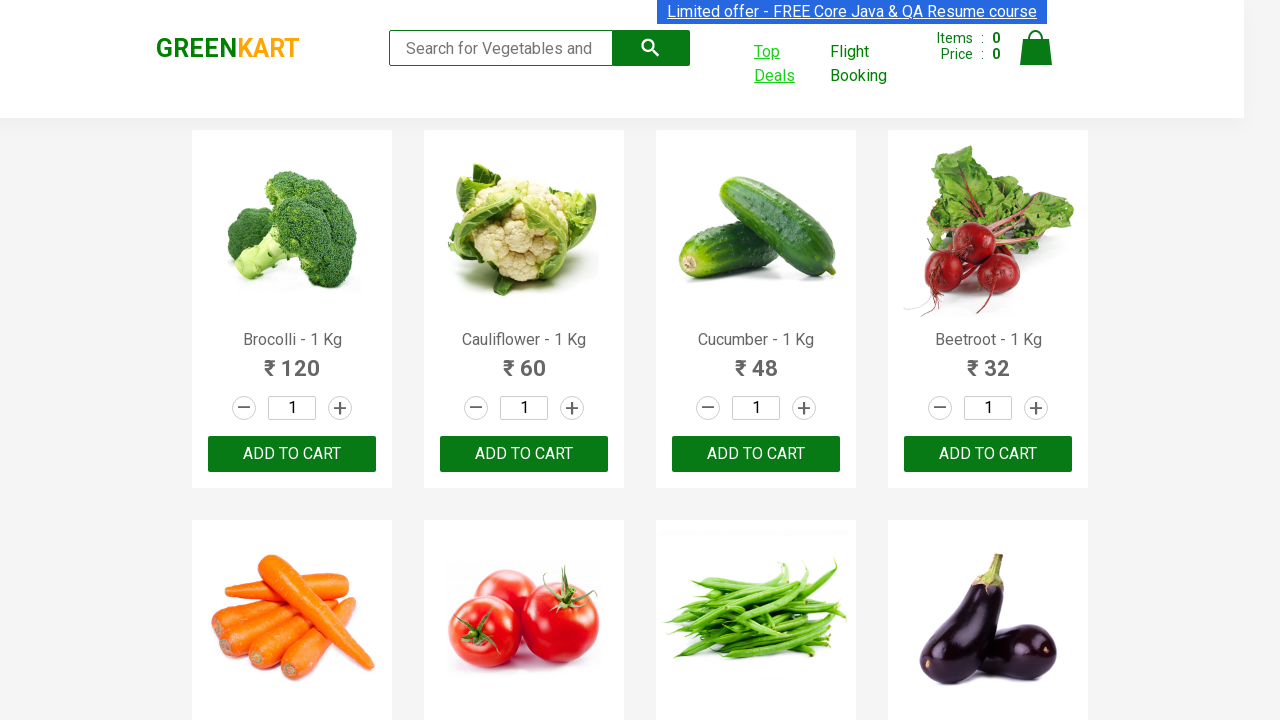